Tests text input functionality by filling an autosuggest field with different values and hovering over an element

Starting URL: https://www.letskodeit.com/practice

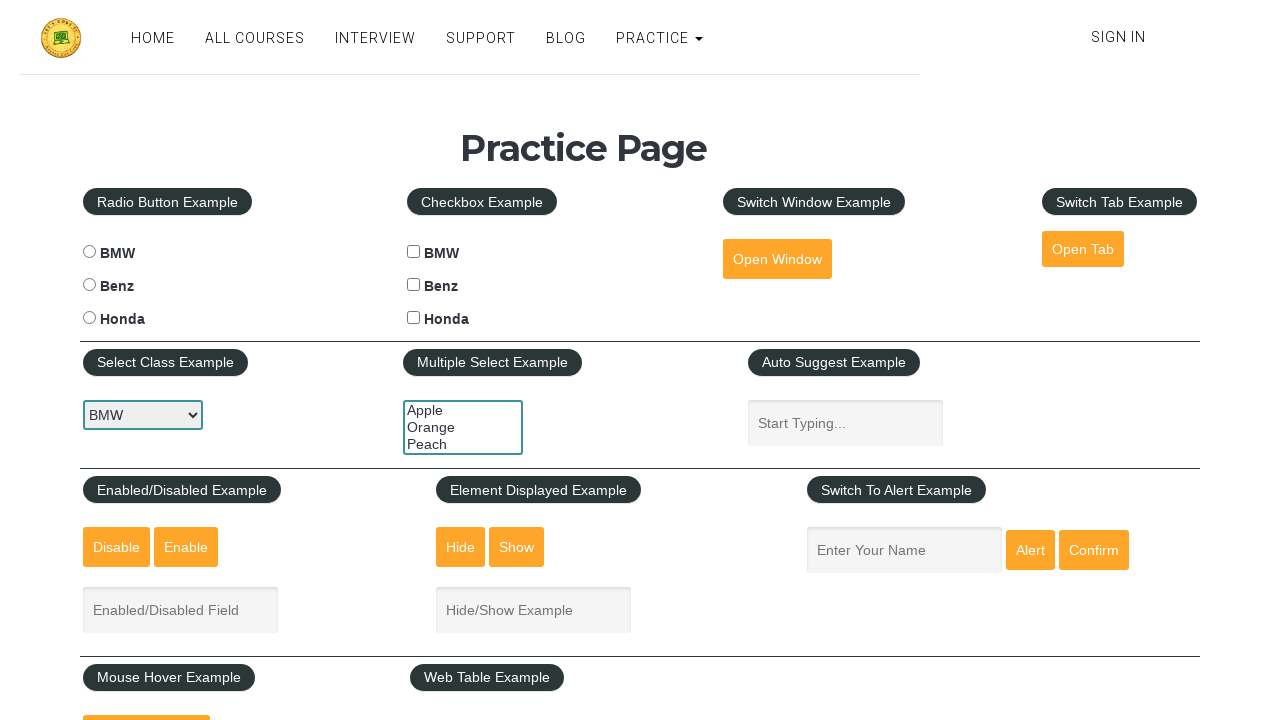

Filled autosuggest field with 'Hello' on #autosuggest
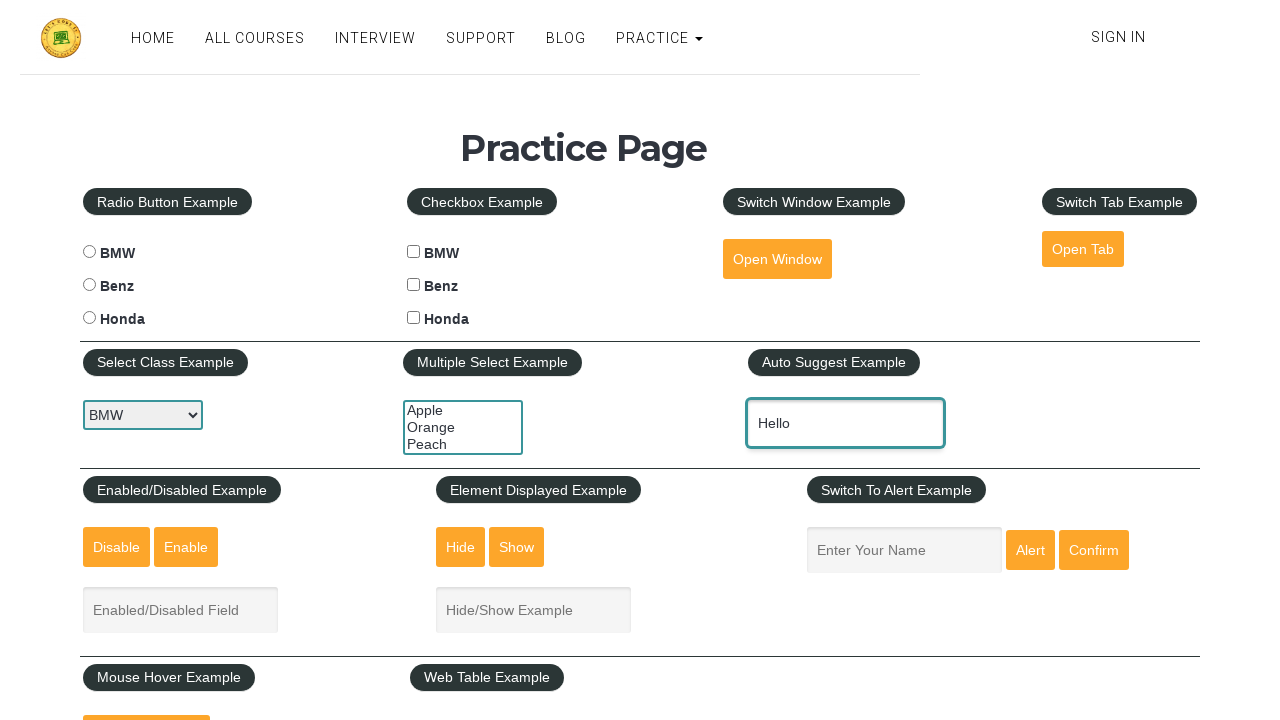

Filled autosuggest field with 'bye', replacing previous value on #autosuggest
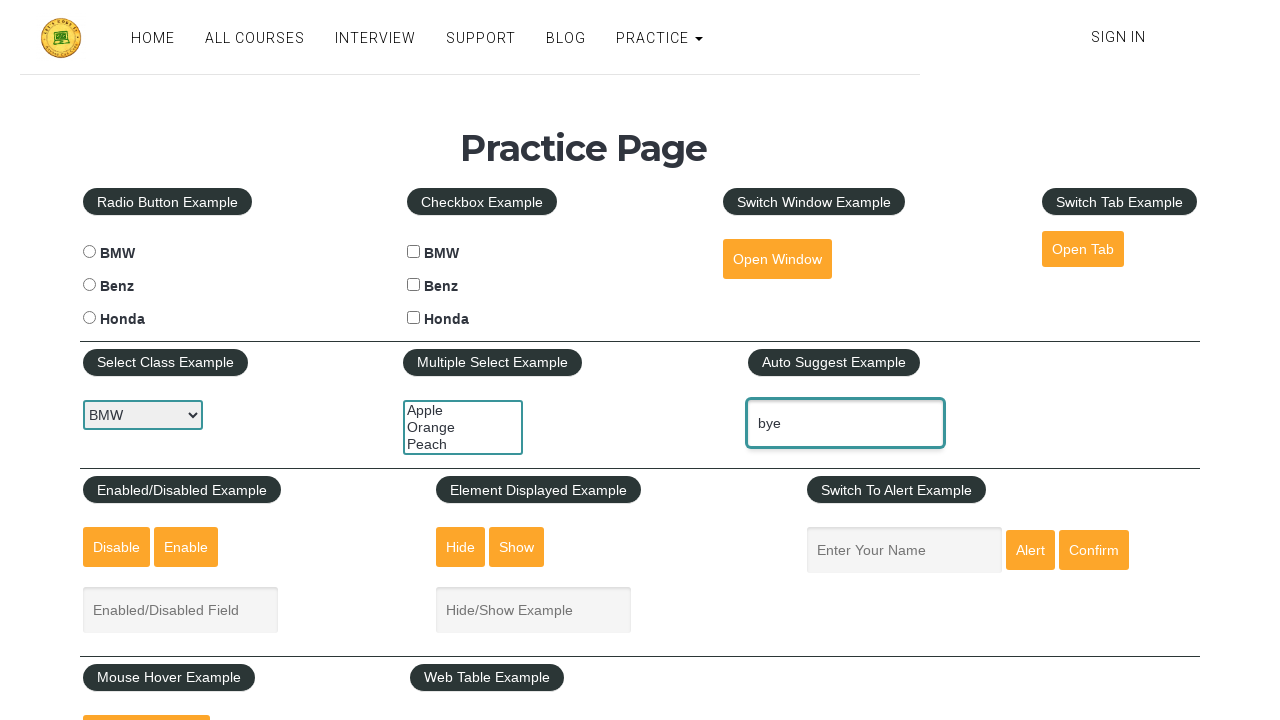

Hovered over the mousehover element at (146, 693) on #mousehover
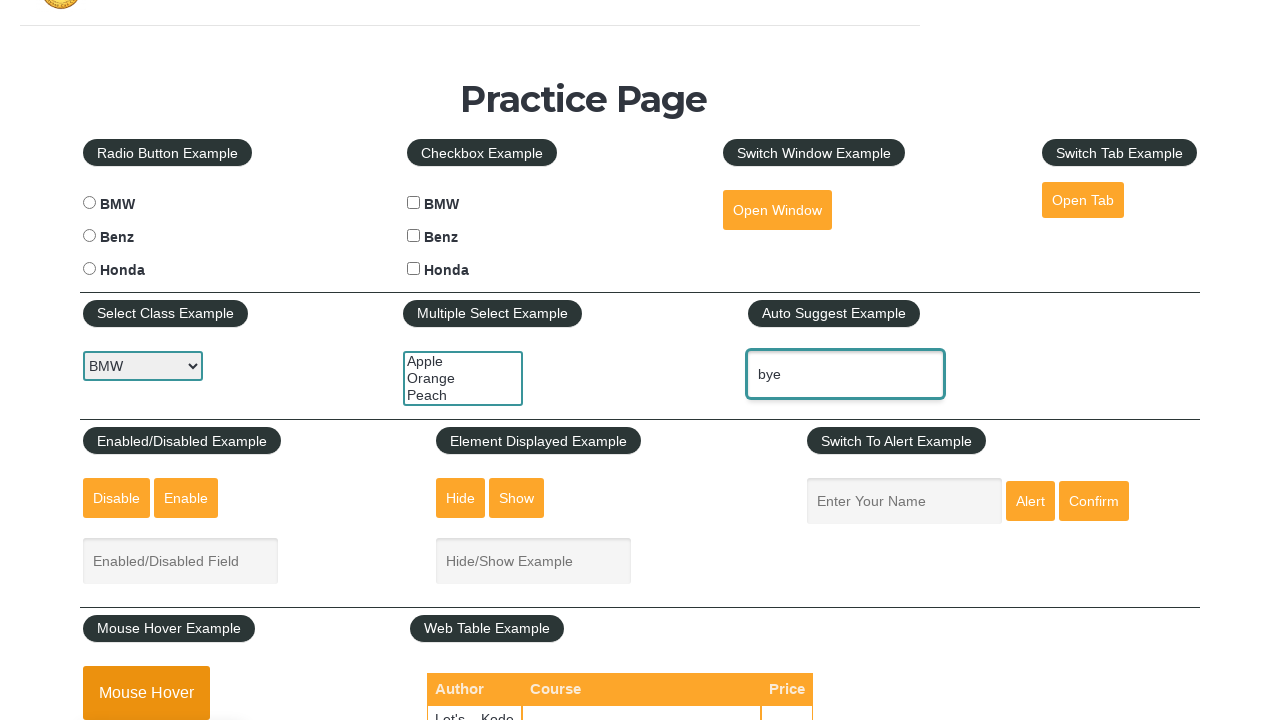

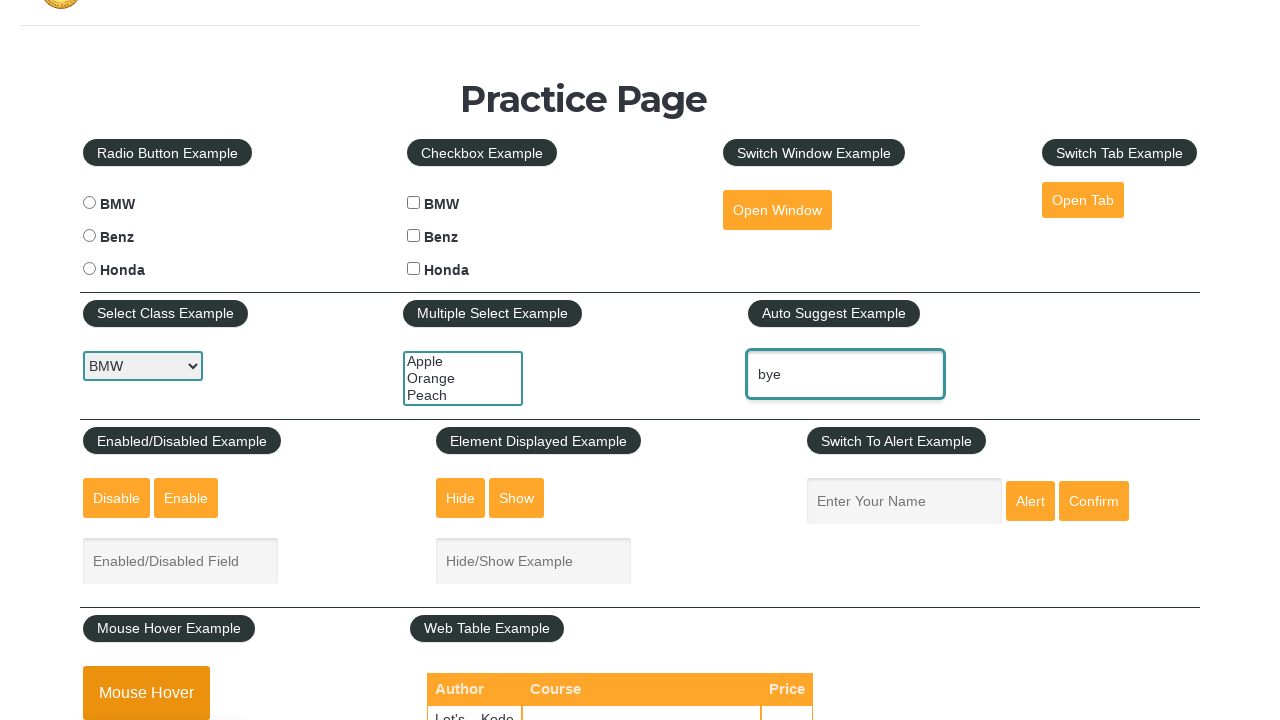